Navigates to the Buttons page under Elements section and scrolls to view the right-click button element.

Starting URL: http://85.192.34.140:8081/

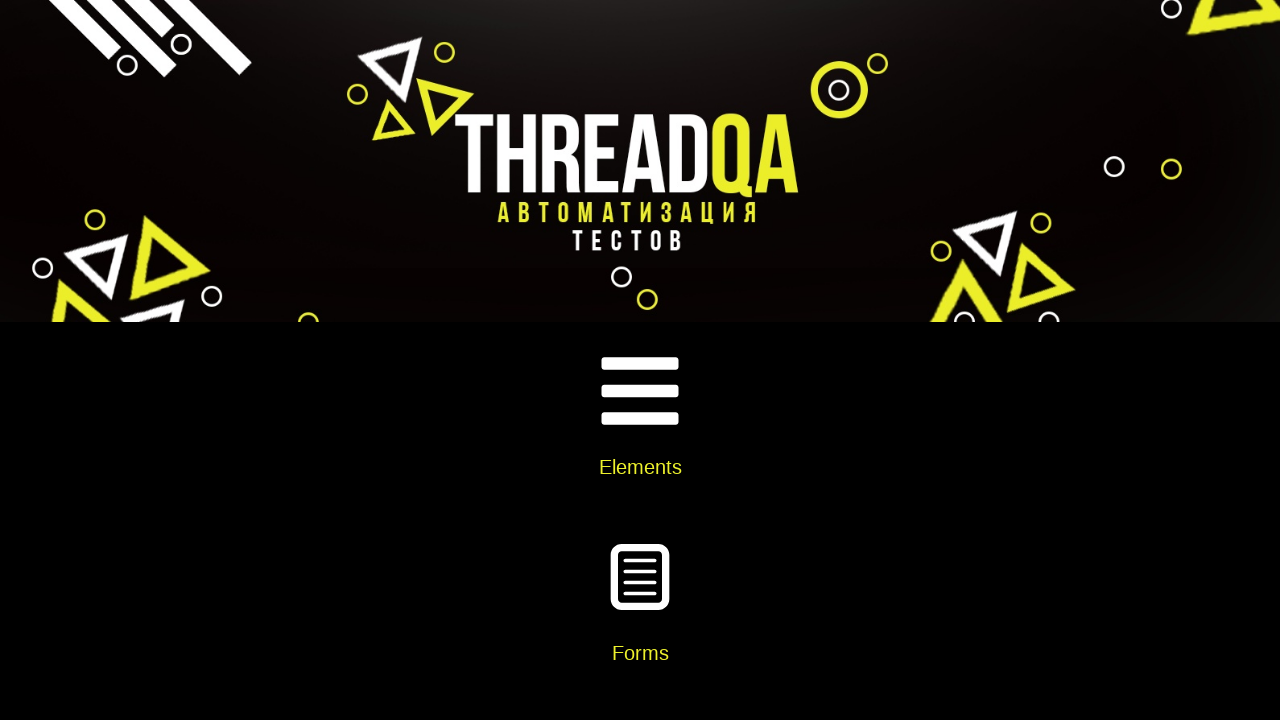

Clicked on Elements section in sidebar at (640, 467) on internal:text="Elements"i
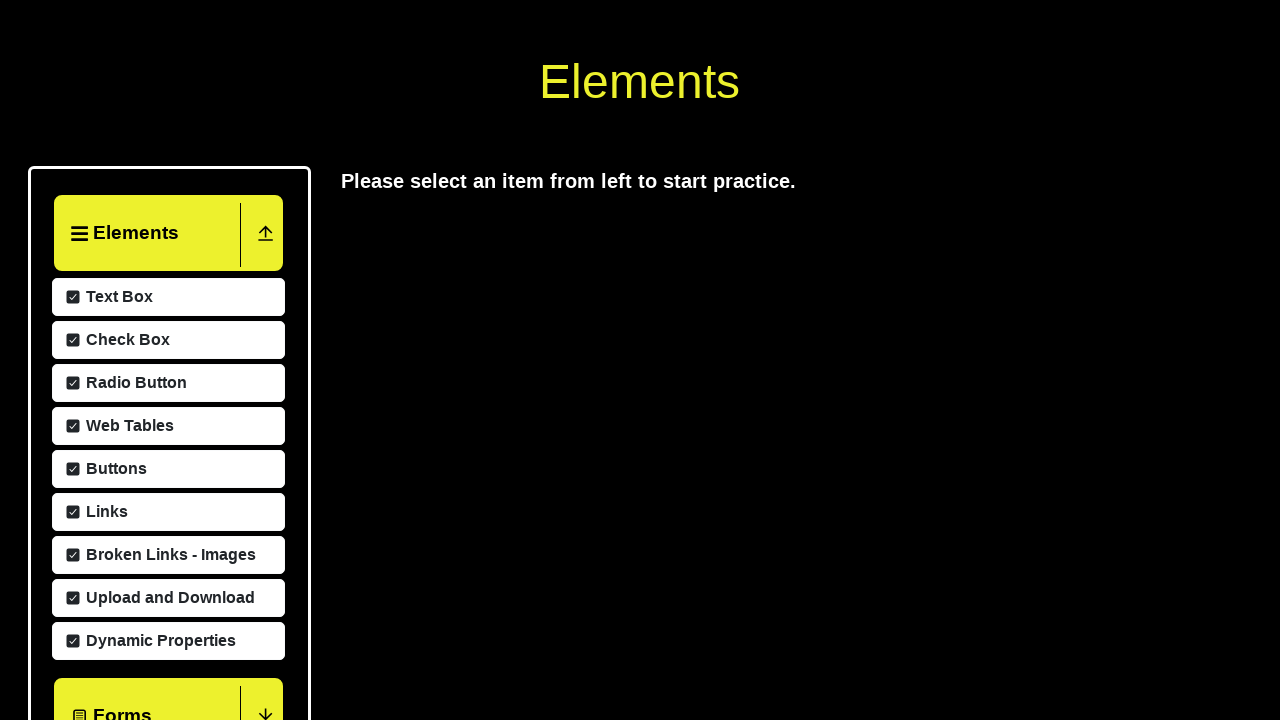

Clicked on Buttons option under Elements at (114, 708) on internal:text="Buttons"i
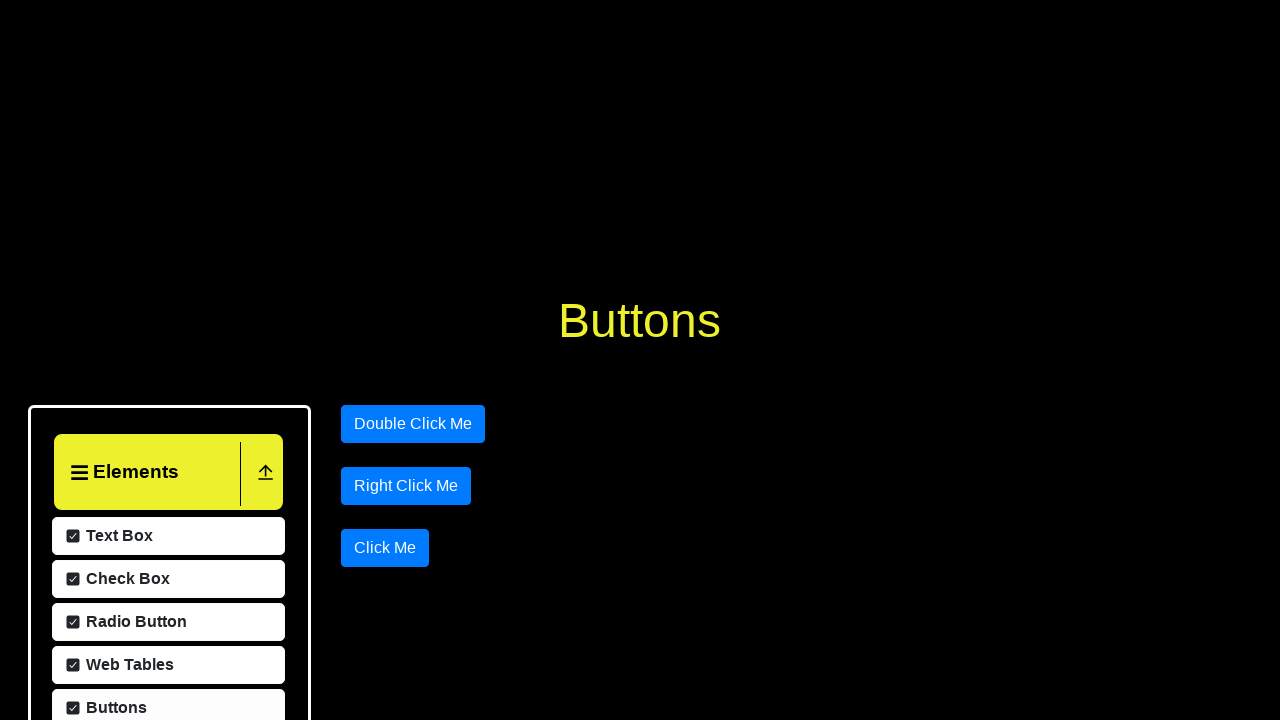

Scrolled to right-click button element
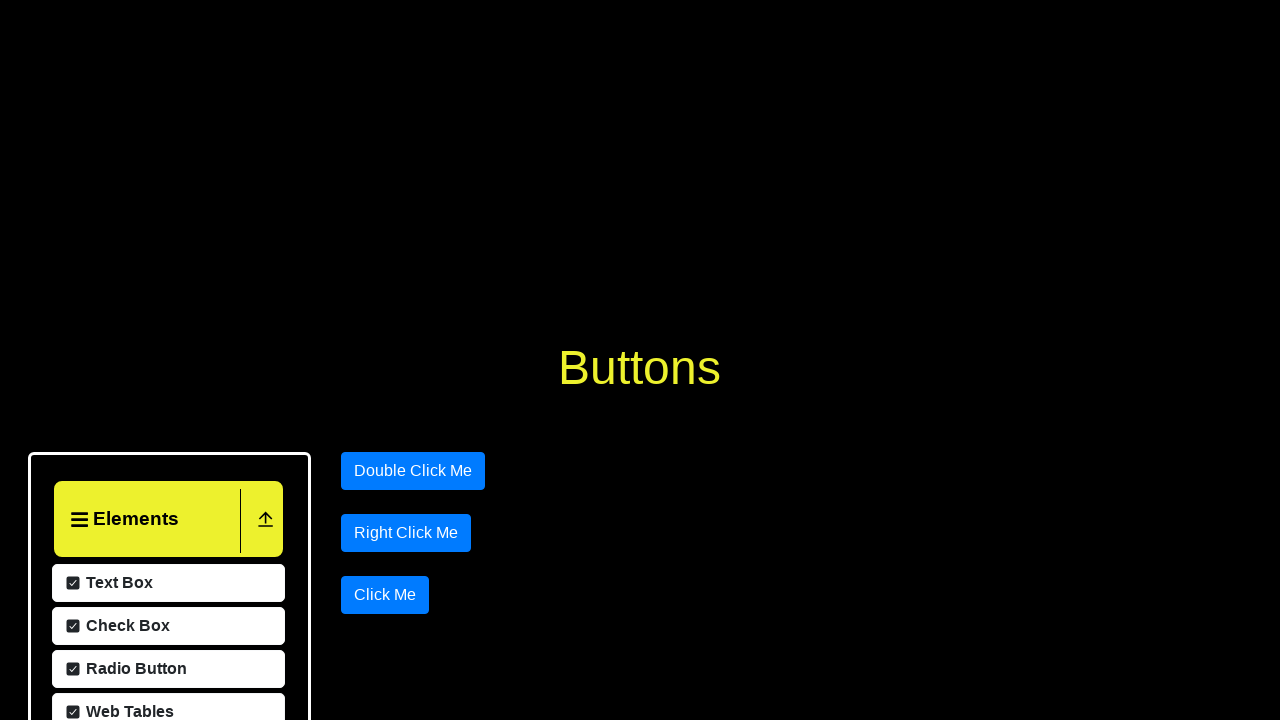

Waited for scroll animation to complete
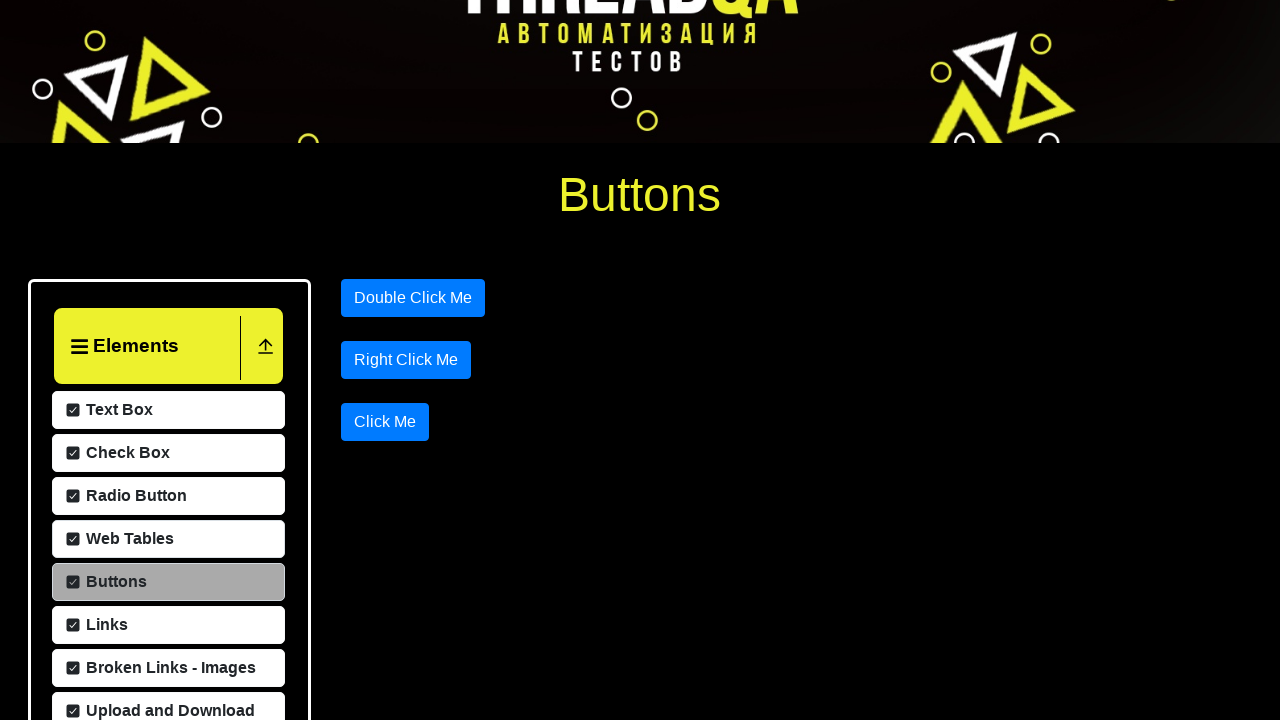

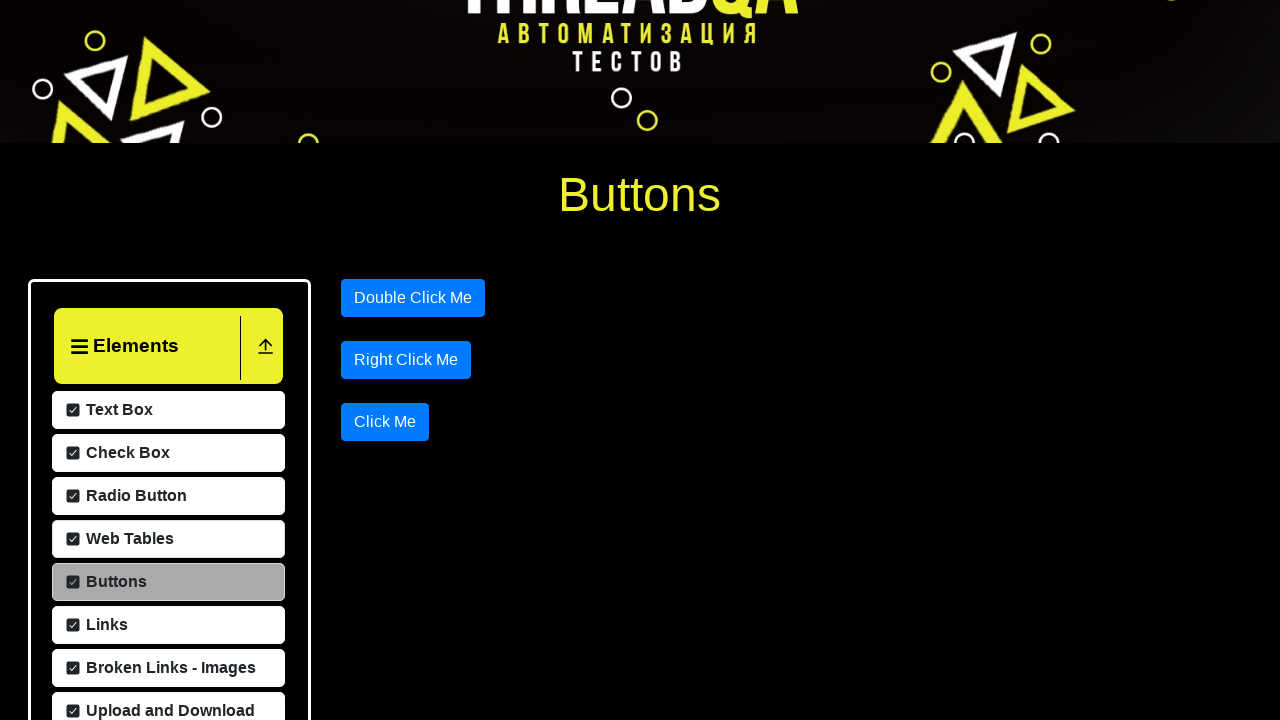